Tests the Baltimore Housing demolition search functionality by selecting a neighborhood from the dropdown and clicking the search button to view results.

Starting URL: https://cels.baltimorehousing.org/Search_DEM_Map.aspx

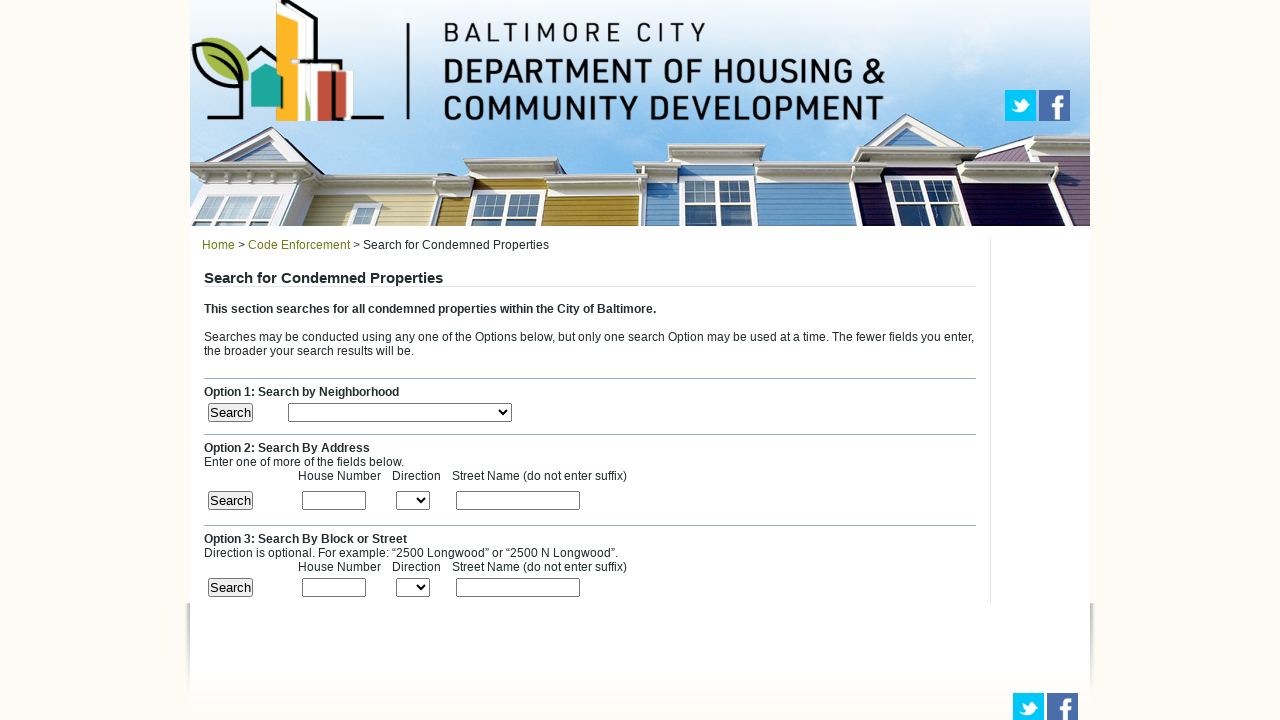

Neighborhood dropdown selector became available
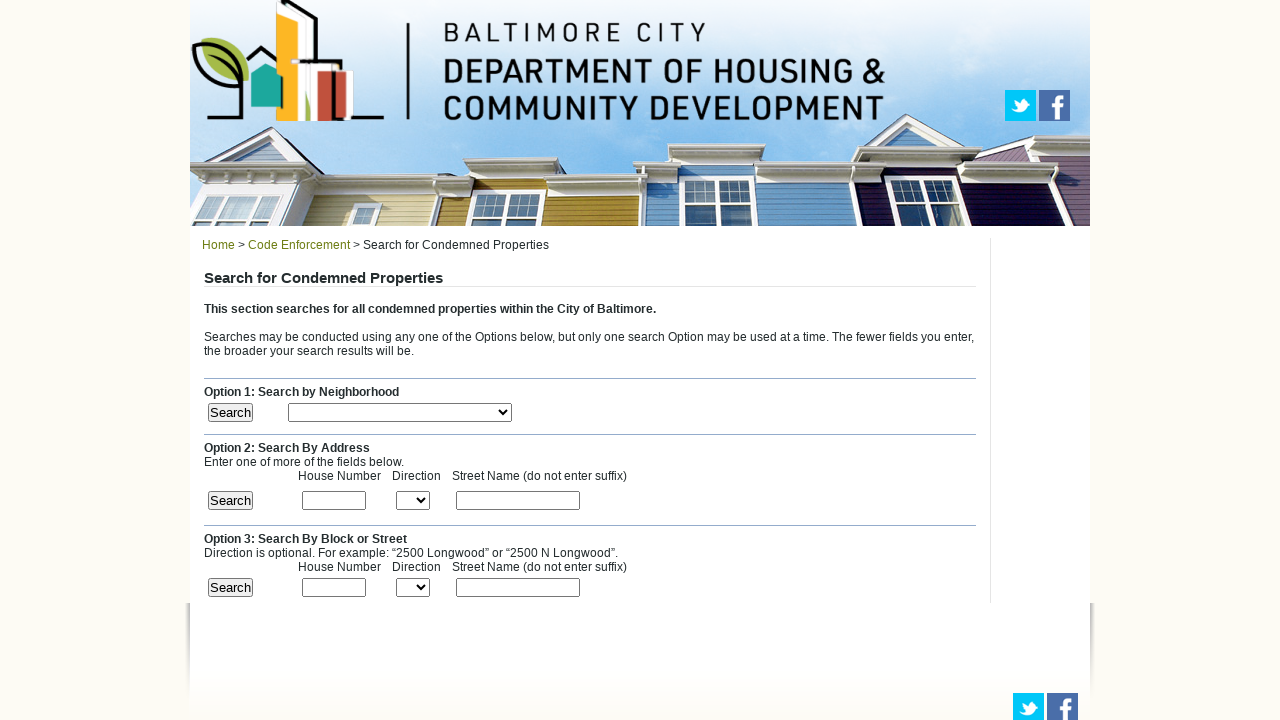

Selected neighborhood from dropdown at index 1 on #ctl00_ContentPlaceHolder1_lstLoc
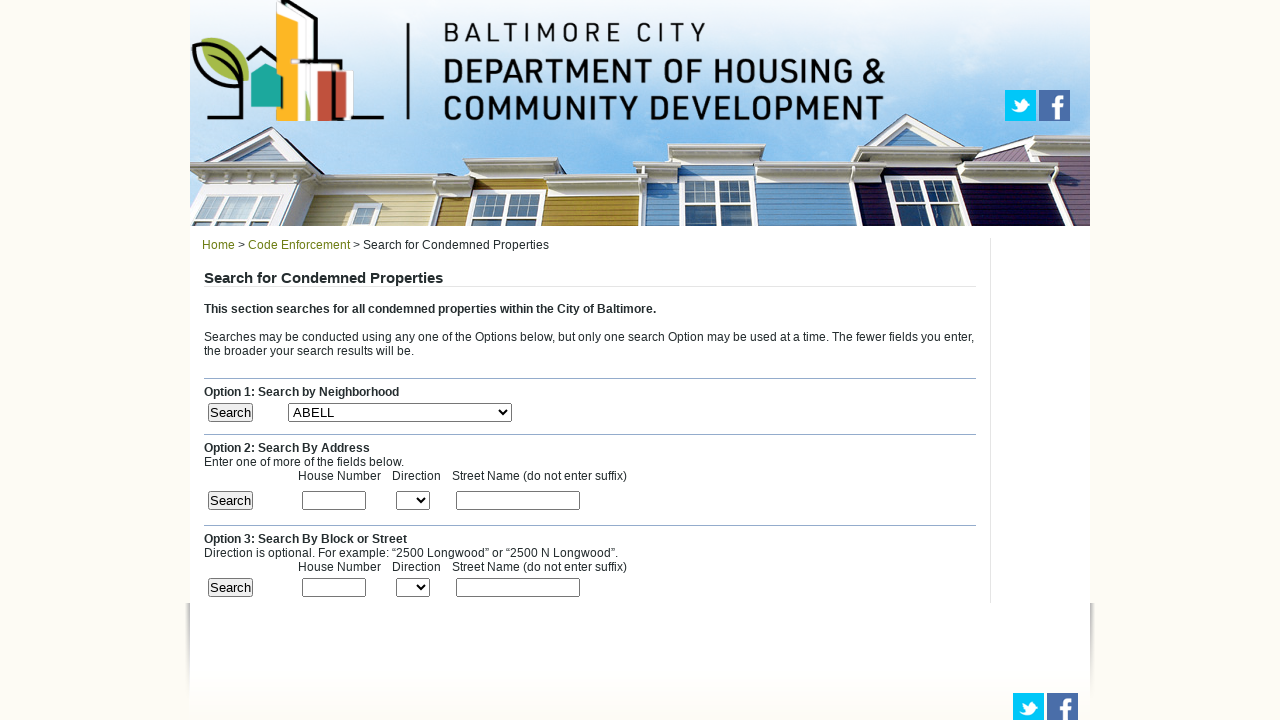

Clicked the Search button to view demolition results at (230, 412) on #ctl00_ContentPlaceHolder1_btNB
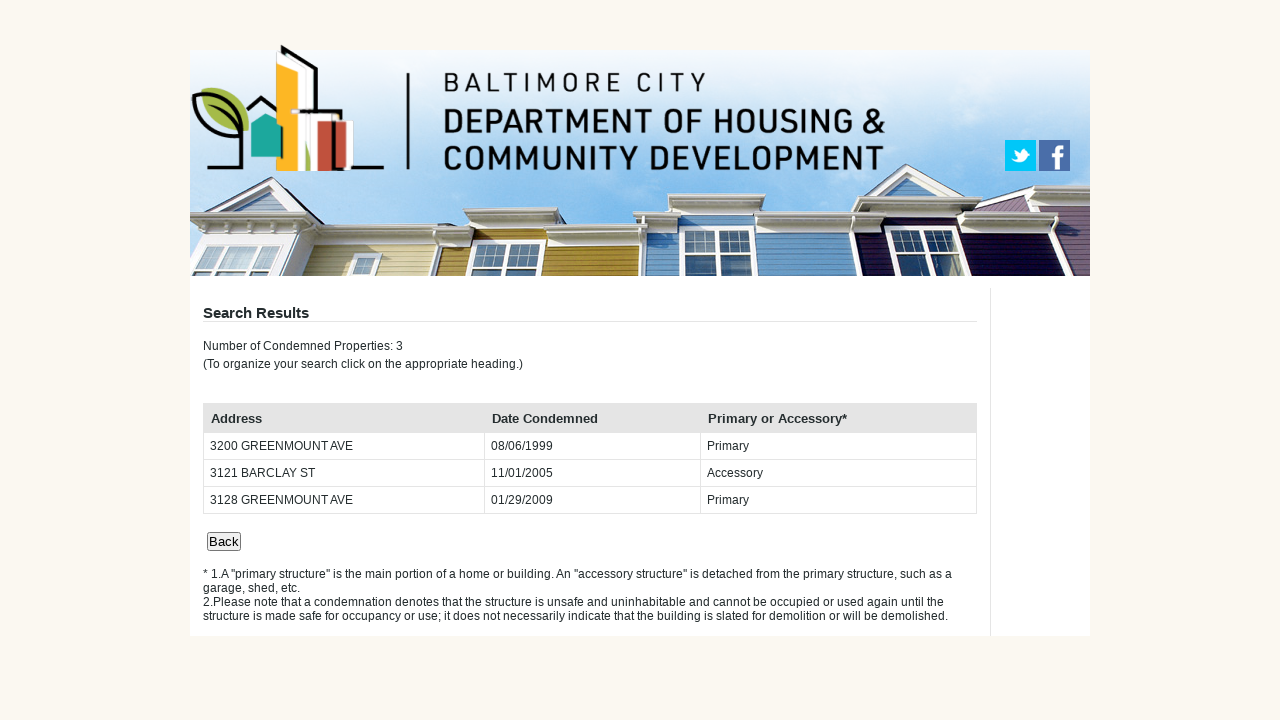

Results table loaded successfully
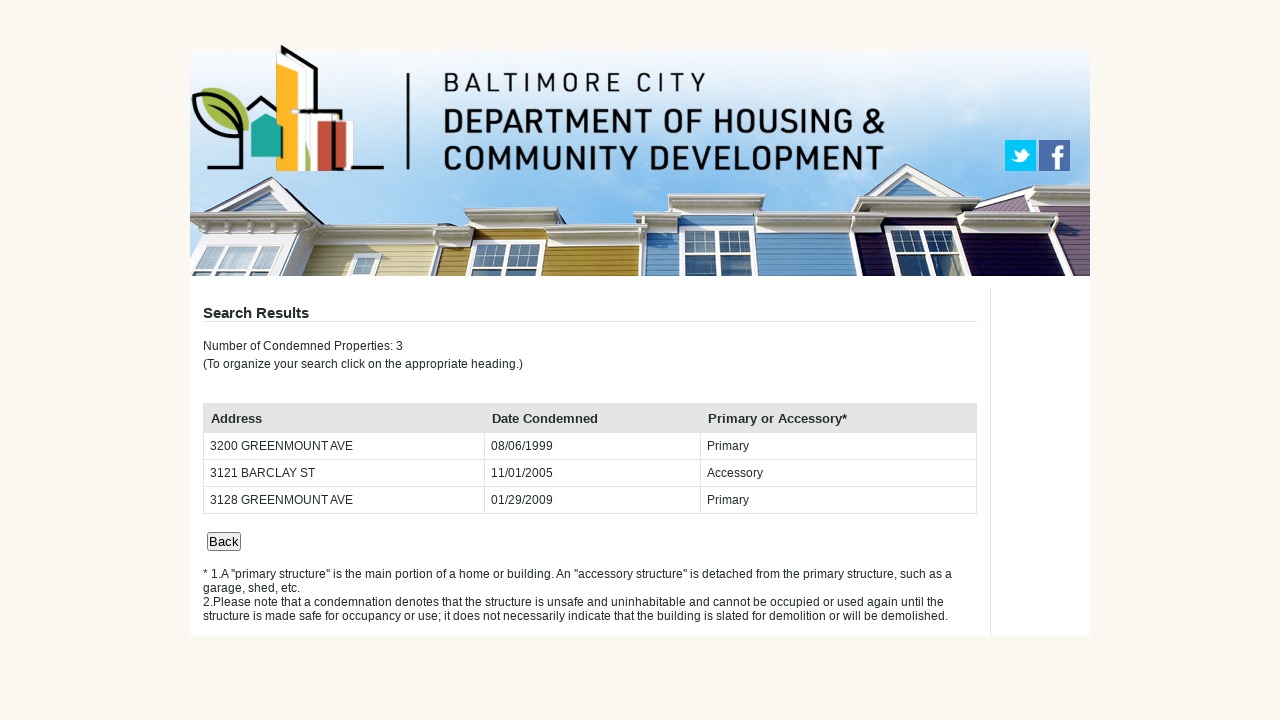

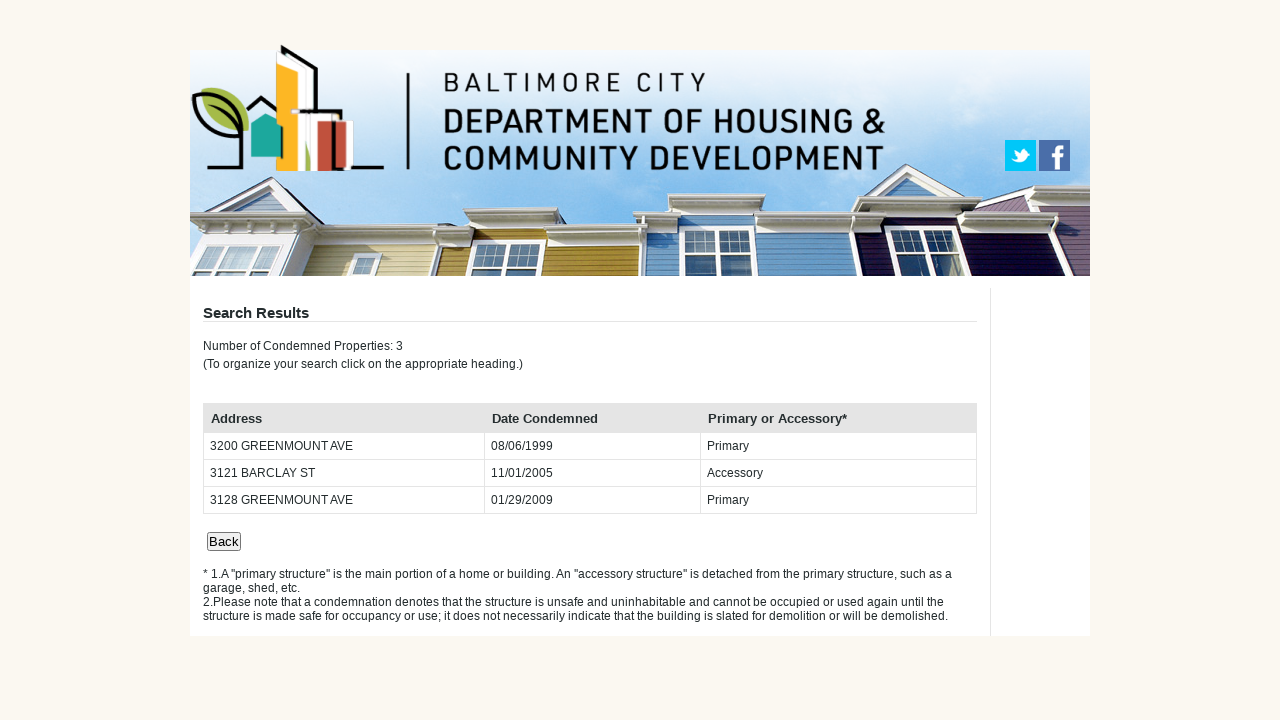